Tests various link types on the DemoQA links page, including simple links, dynamic links, and API call links that return different HTTP status codes (201 Created, 204 No Content, 301 Moved, 400 Bad Request, 401 Unauthorized, 403 Forbidden, 404 Not Found).

Starting URL: https://demoqa.com/links

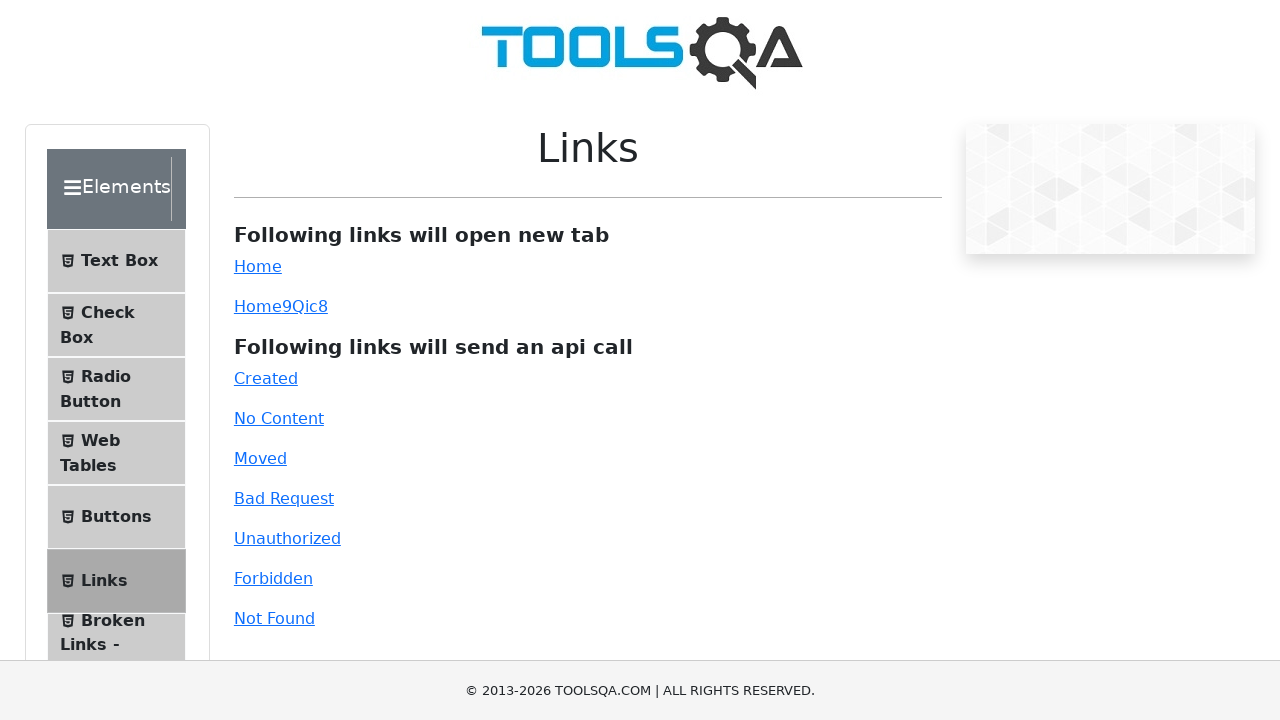

Clicked simple link at (258, 266) on #simpleLink
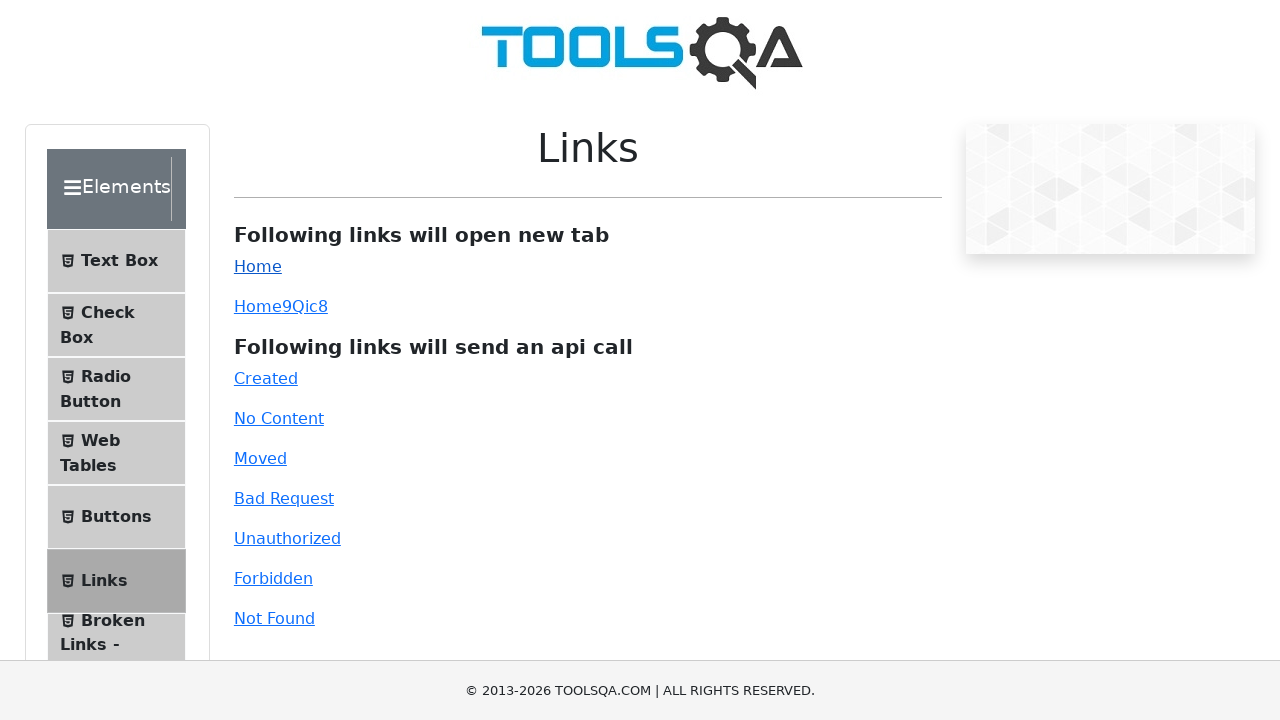

Navigated to DemoQA links page
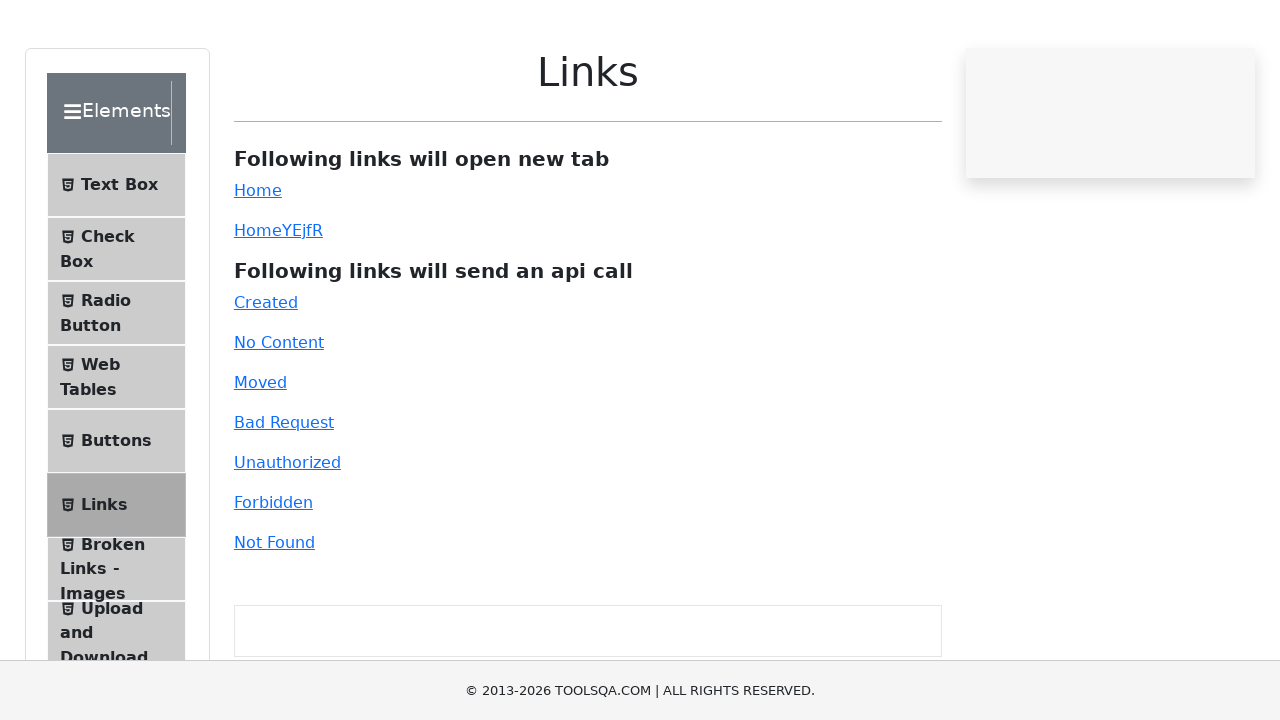

Clicked dynamic link at (258, 306) on #dynamicLink
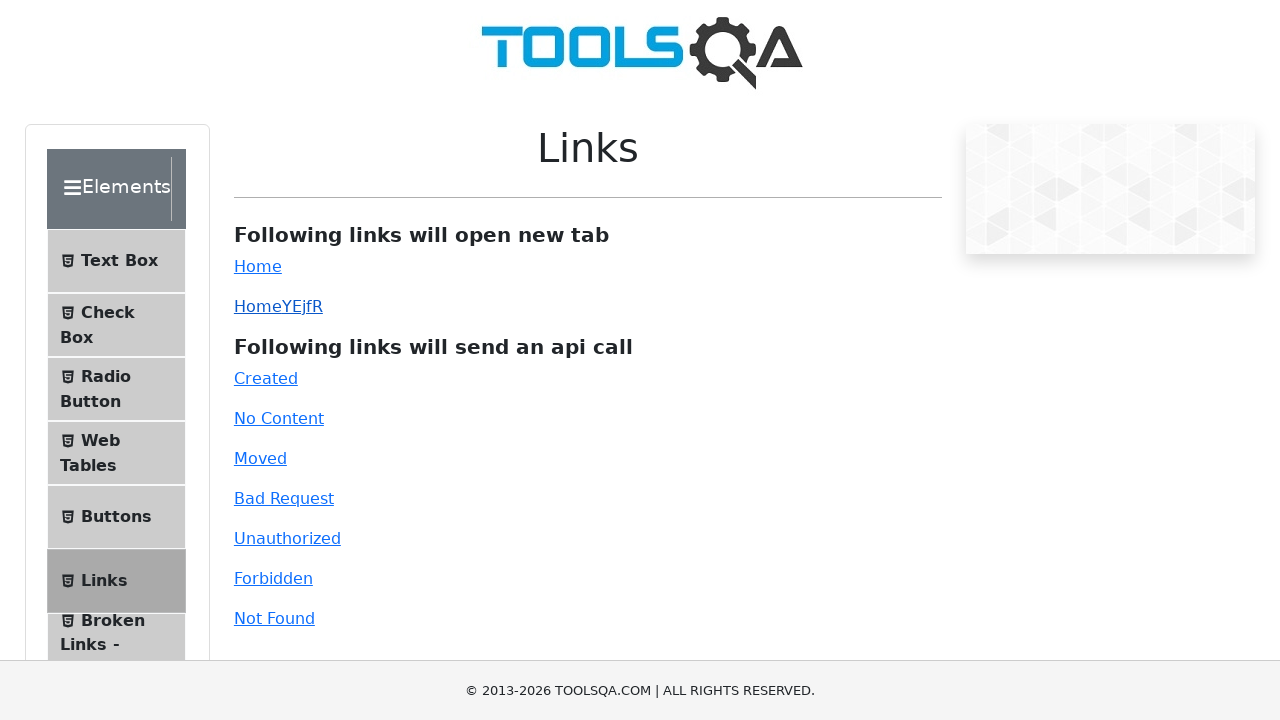

Clicked 'Following links will send an api call' header at (421, 235) on xpath=//div[@id='linkWrapper']/h5/strong
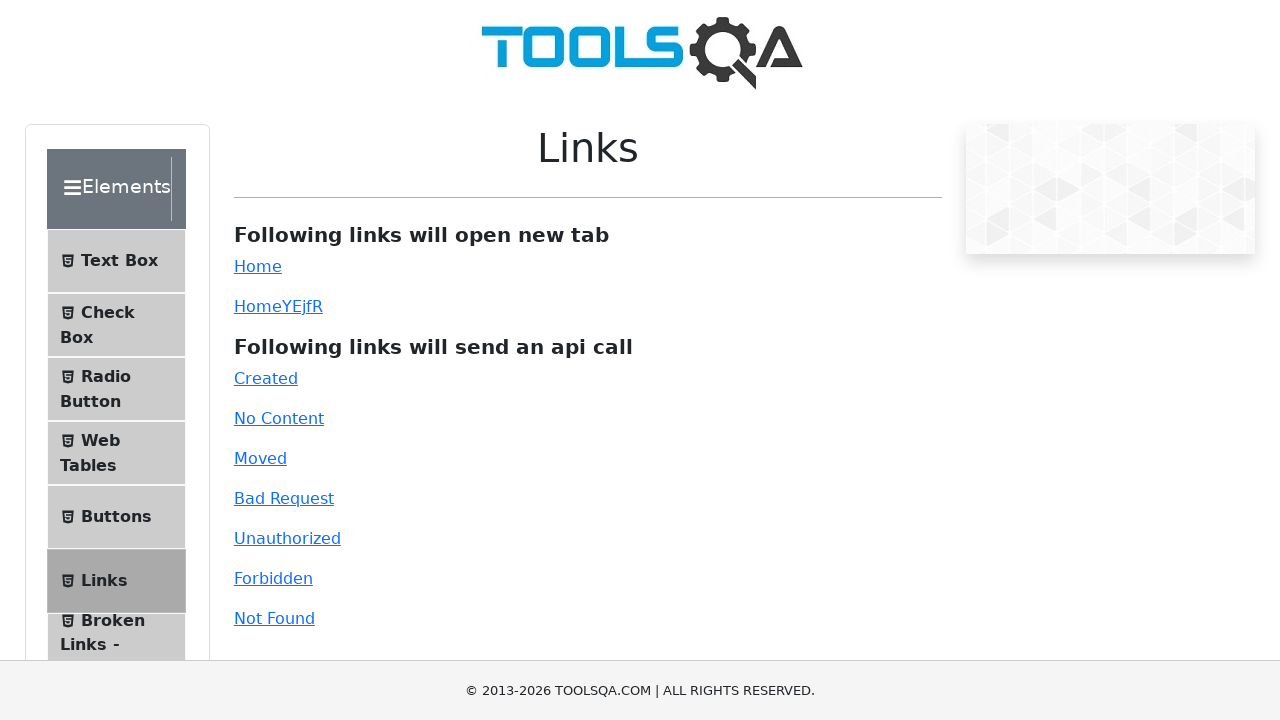

Clicked second header at (433, 347) on xpath=//div[@id='linkWrapper']/h5[2]/strong
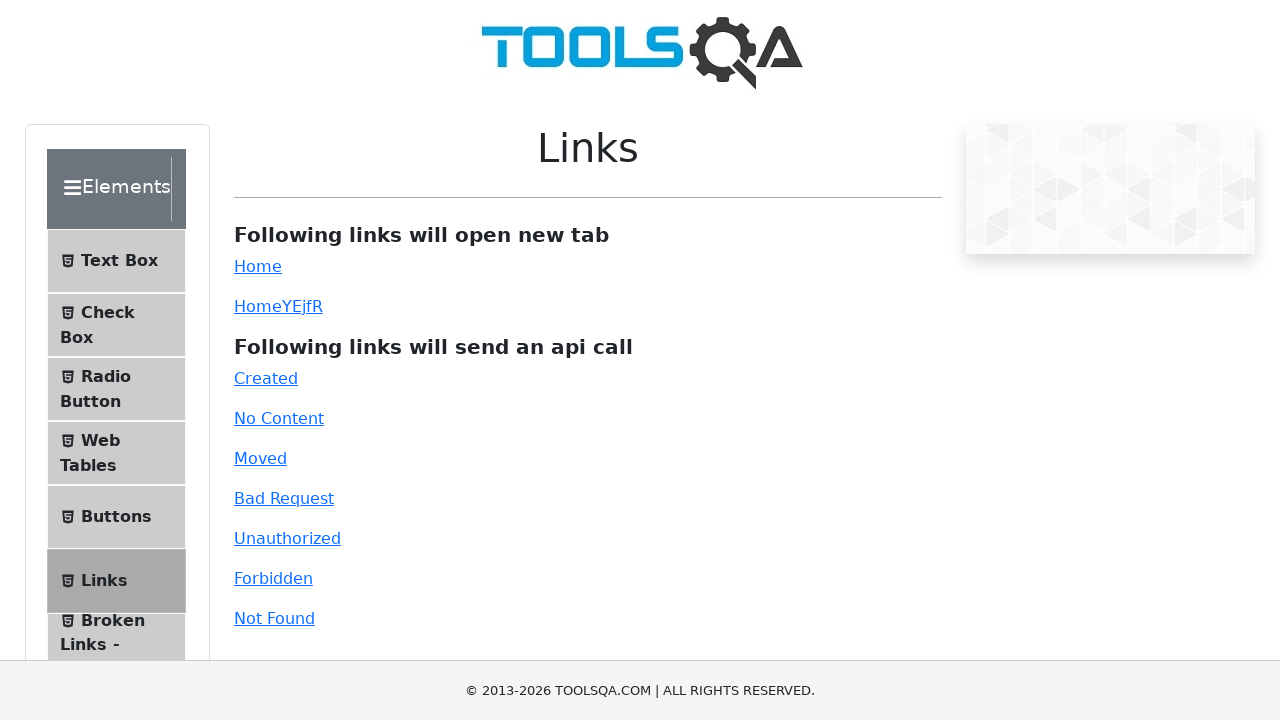

Clicked Created link (201 status) at (266, 378) on #created
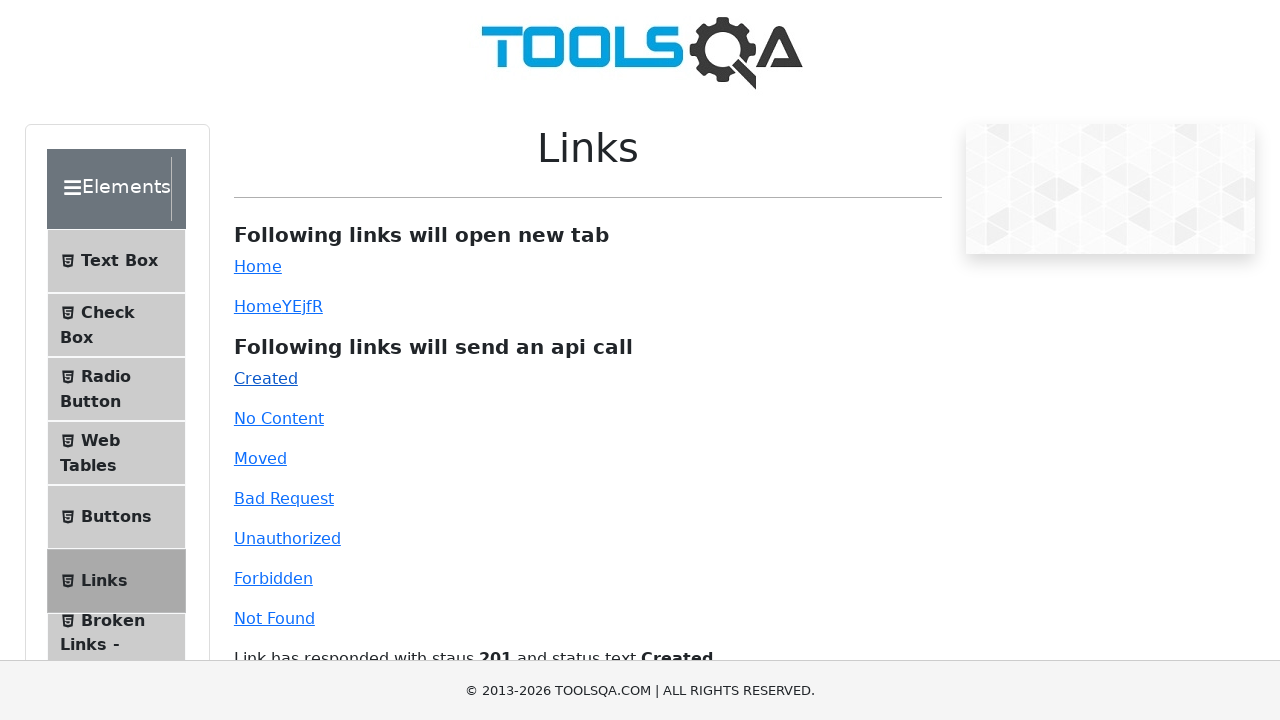

Clicked response area after Created link at (588, 659) on #linkResponse
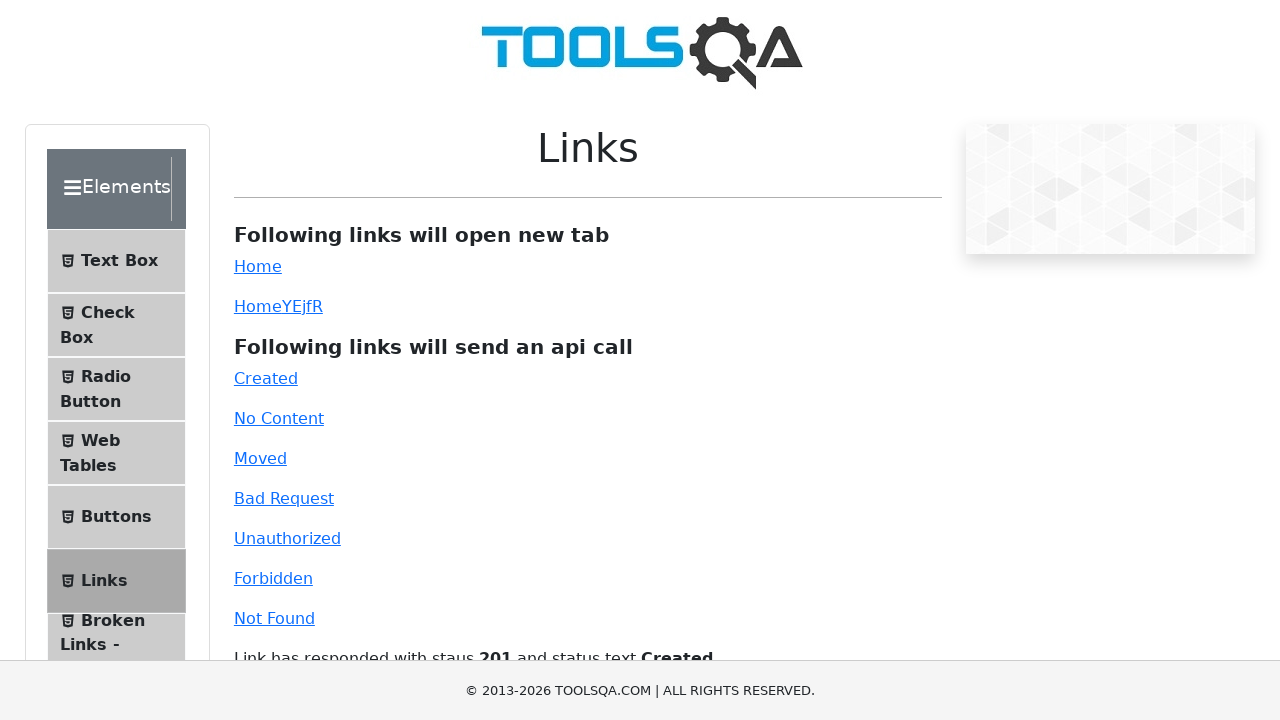

Clicked No Content link (204 status) at (279, 418) on #no-content
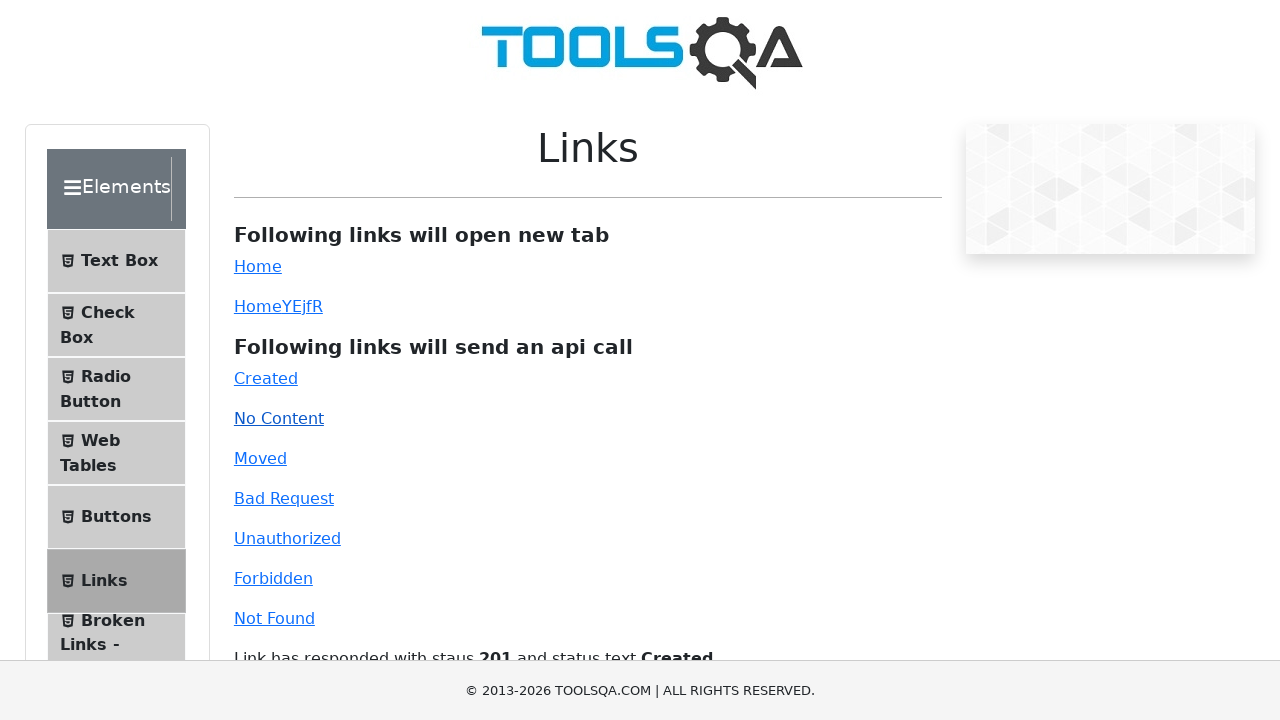

Clicked response status after No Content link at (692, 658) on xpath=//p[@id='linkResponse']/b[2]
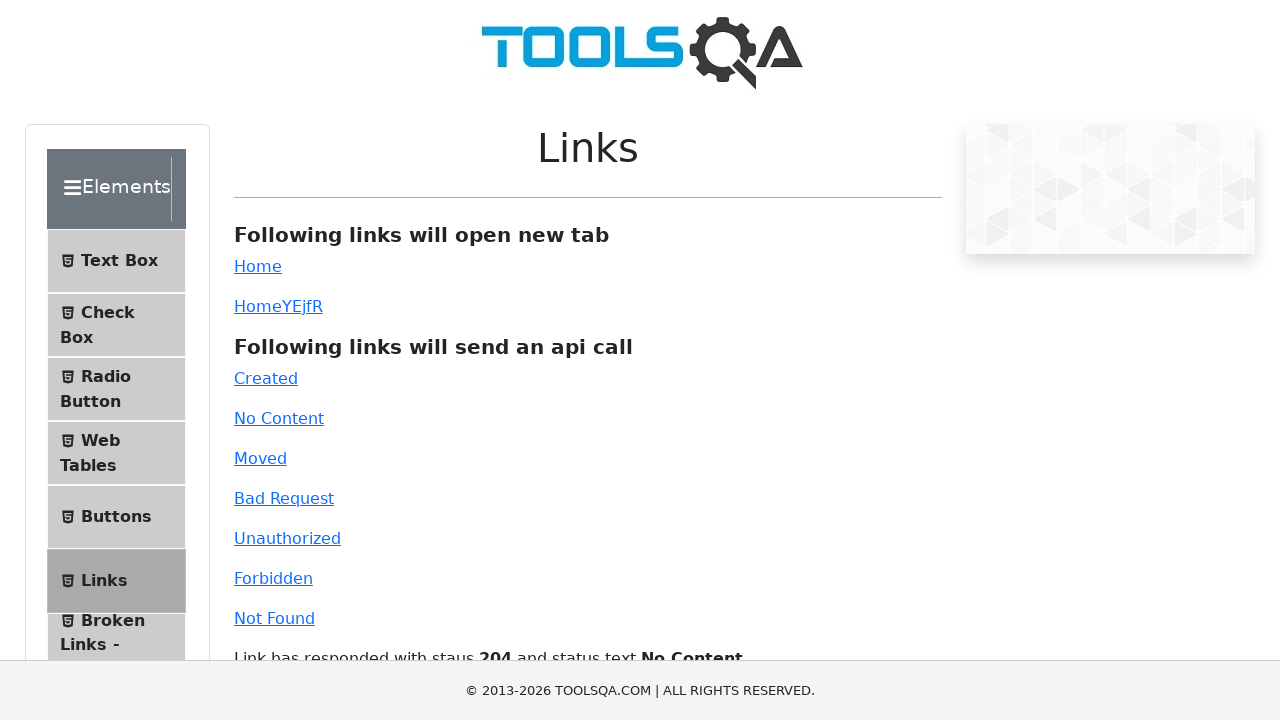

Clicked Moved link (301 status) at (260, 458) on #moved
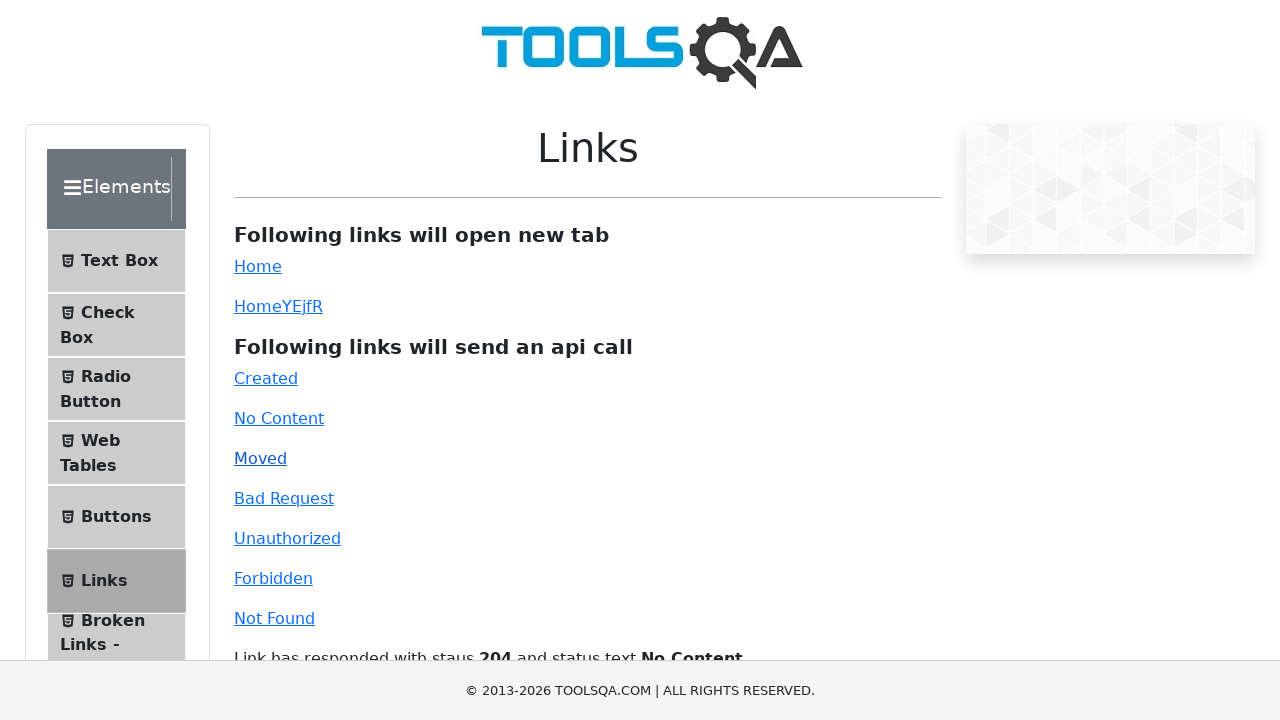

Clicked response status after Moved link at (731, 658) on xpath=//p[@id='linkResponse']/b[2]
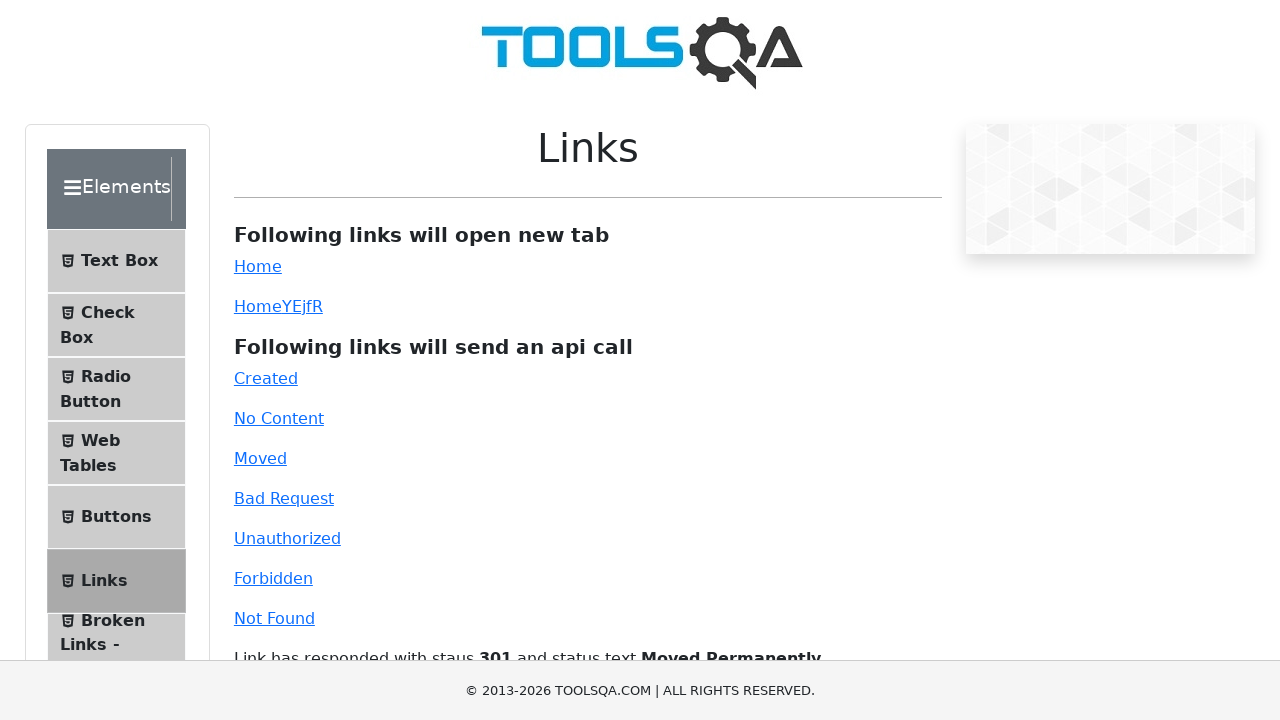

Clicked Bad Request link (400 status) at (284, 498) on #bad-request
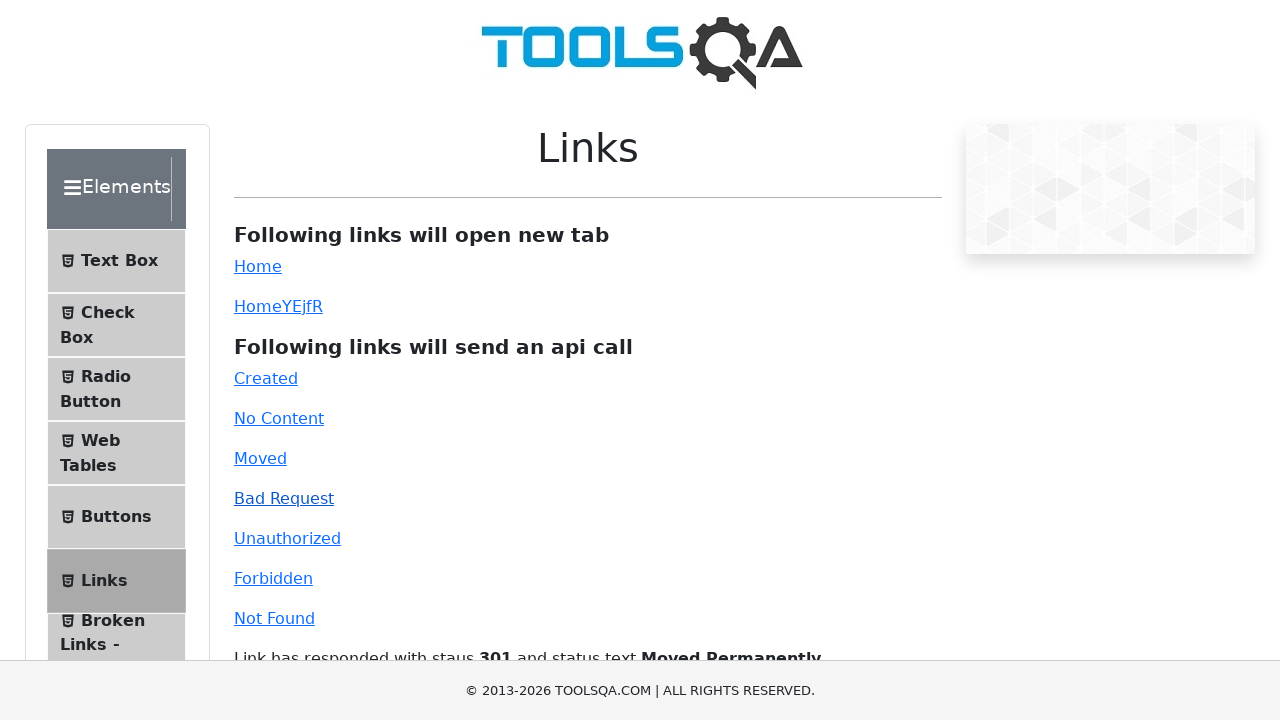

Clicked response status after Bad Request link at (698, 658) on xpath=//p[@id='linkResponse']/b[2]
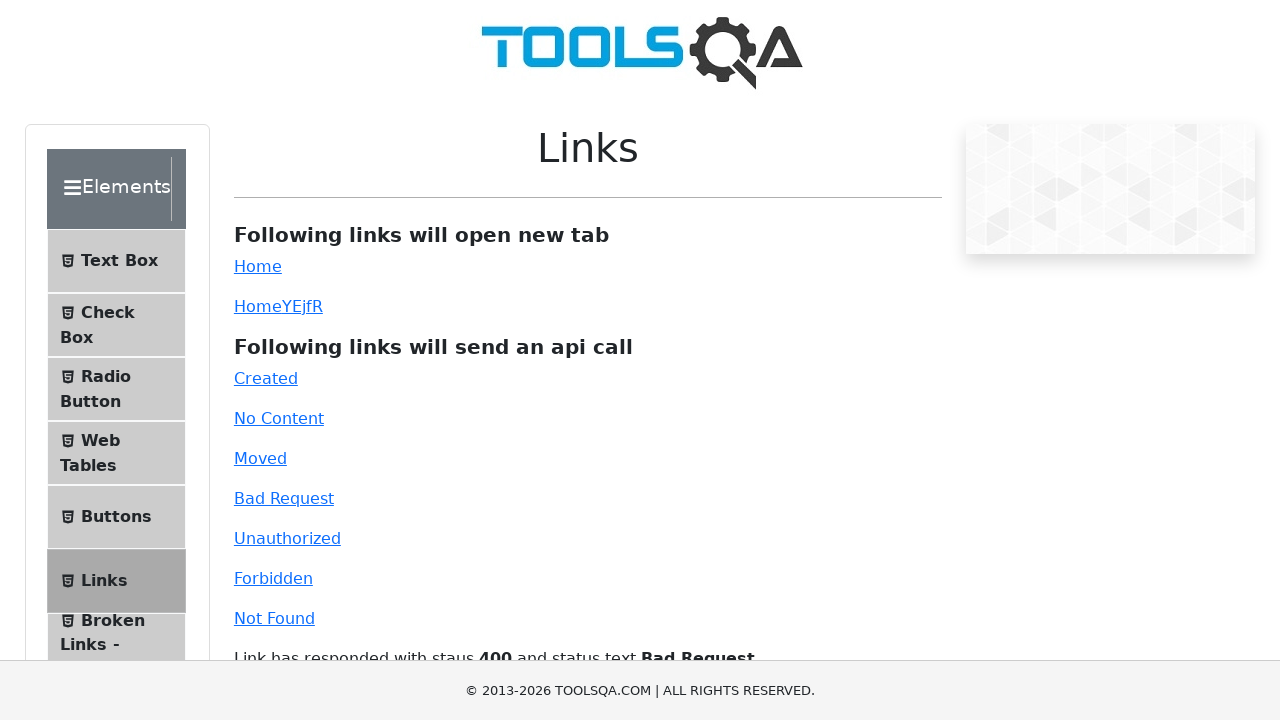

Clicked Unauthorized link (401 status) at (287, 538) on #unauthorized
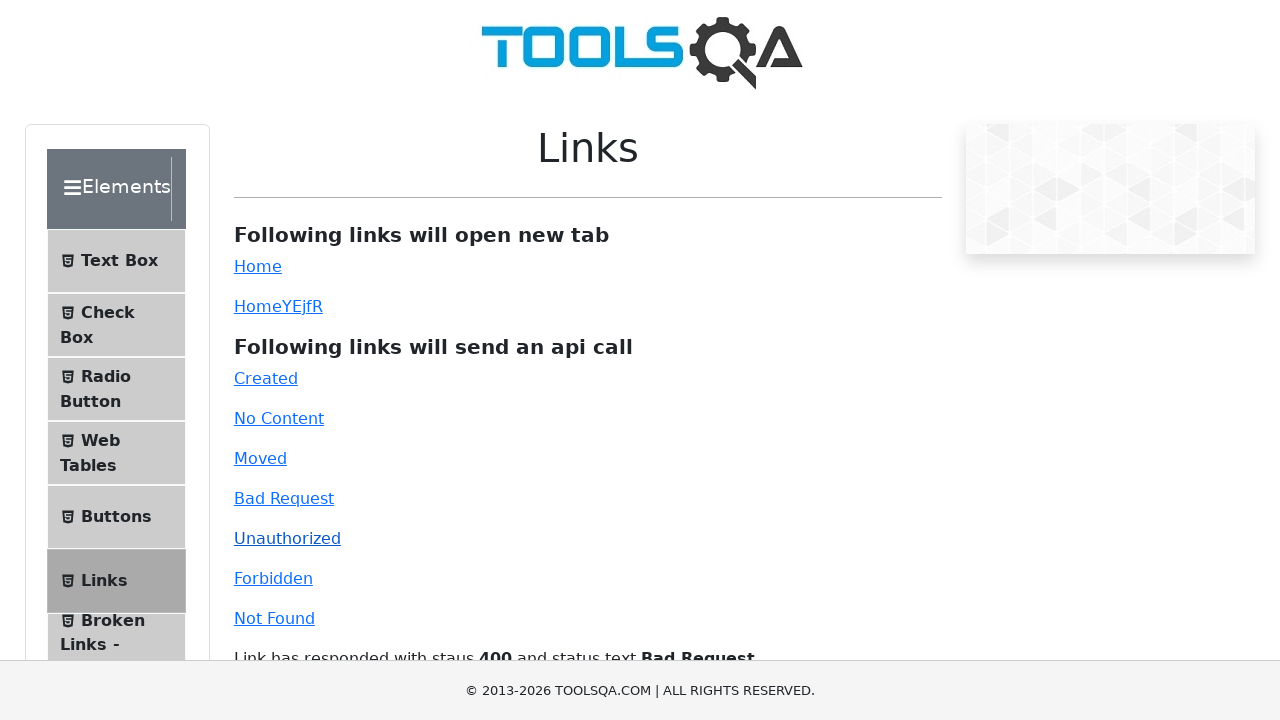

Clicked response status after Unauthorized link at (701, 658) on xpath=//p[@id='linkResponse']/b[2]
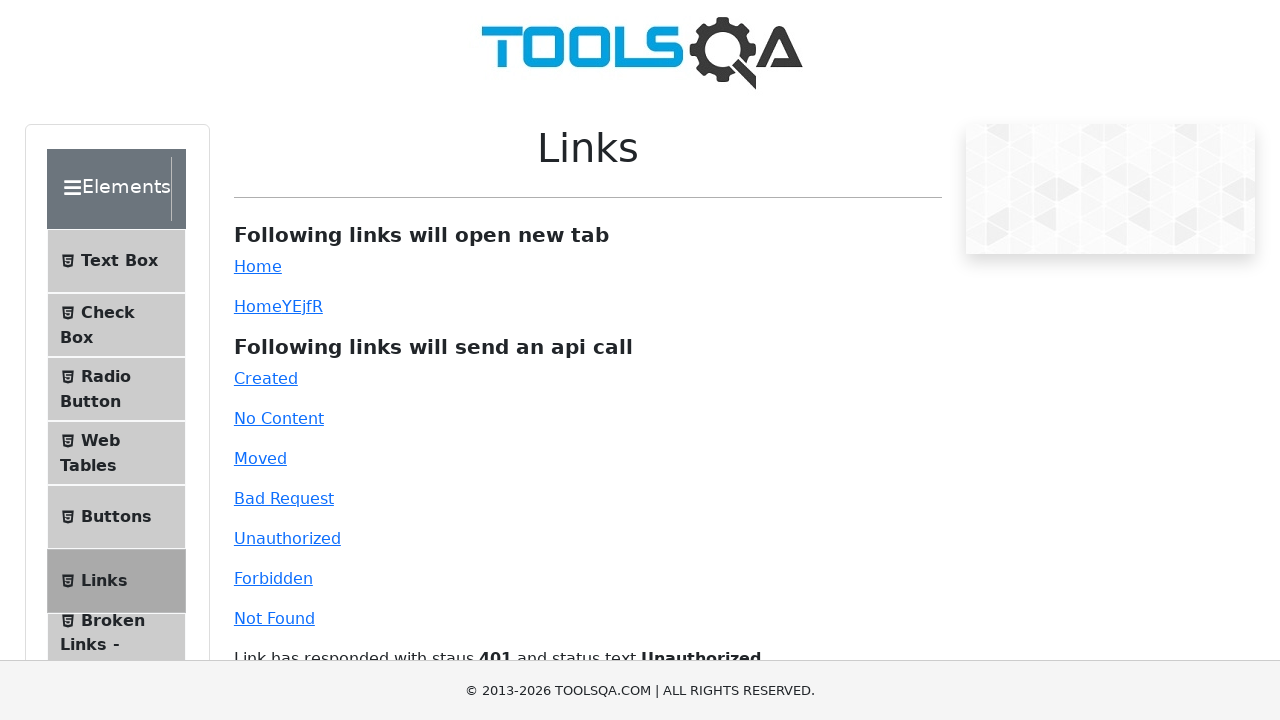

Clicked Forbidden link (403 status) at (273, 578) on #forbidden
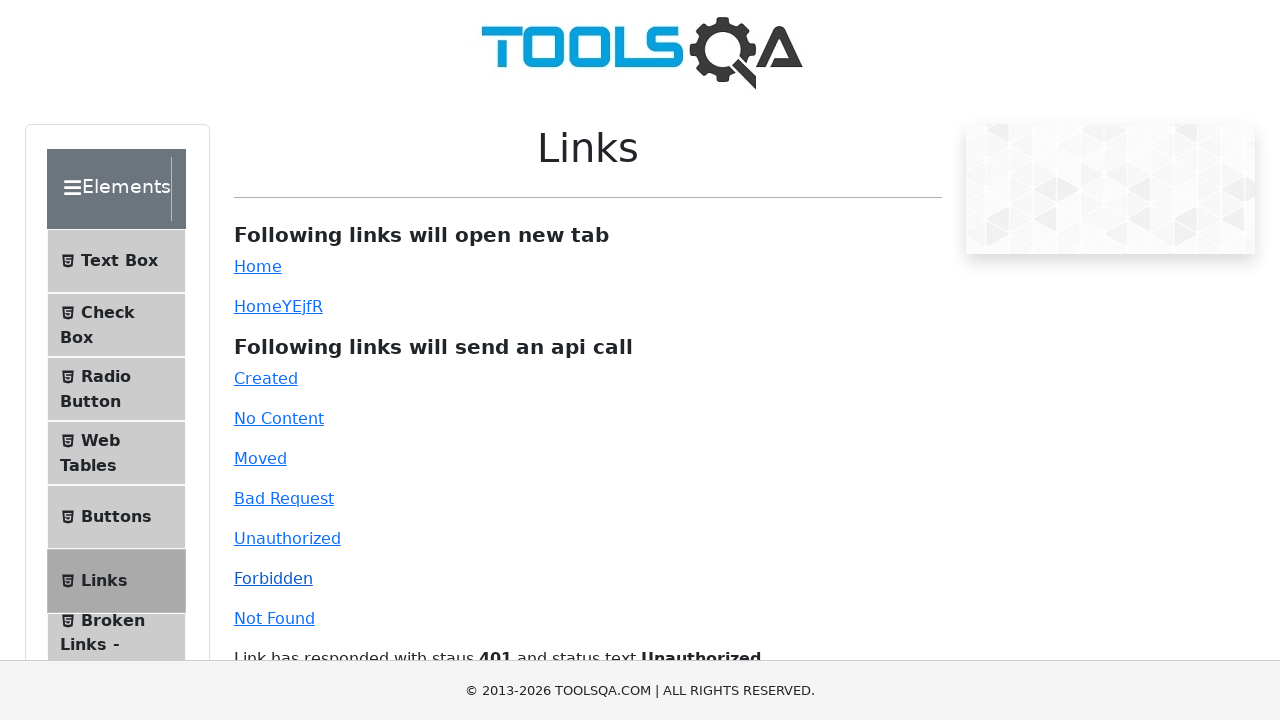

Clicked response status after Forbidden link at (685, 658) on xpath=//p[@id='linkResponse']/b[2]
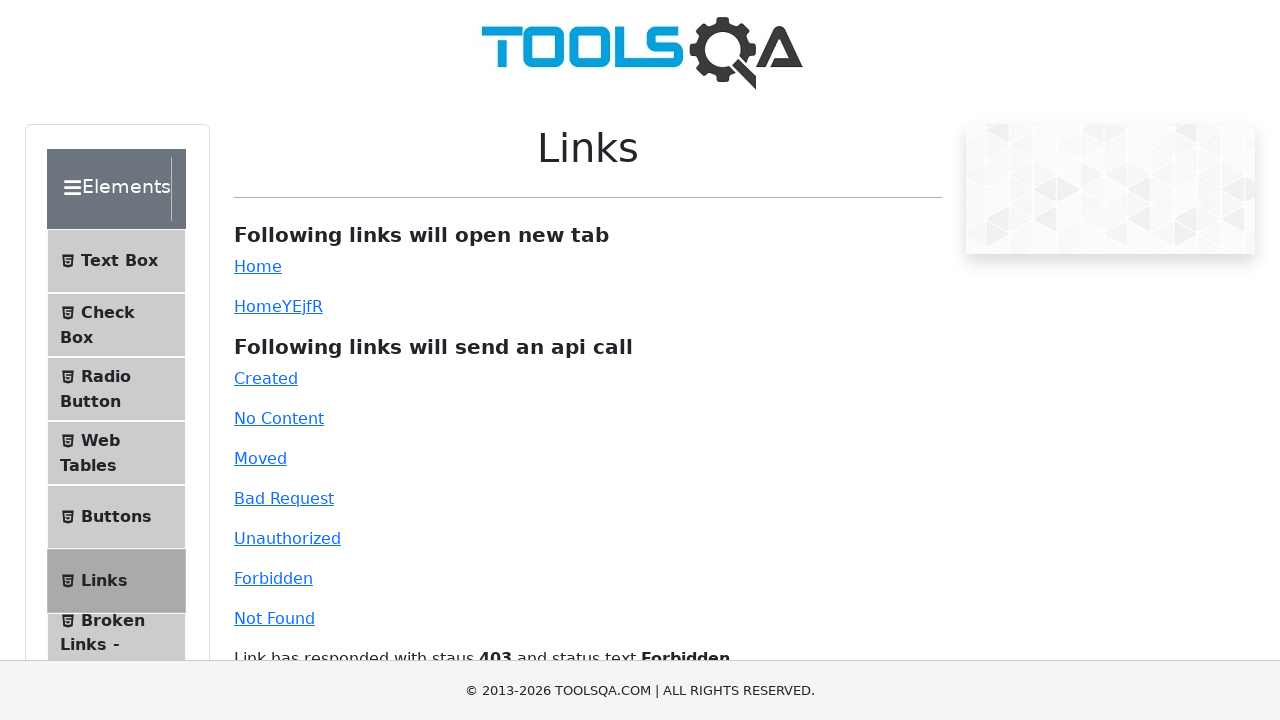

Clicked Invalid URL link (404 status) at (274, 618) on #invalid-url
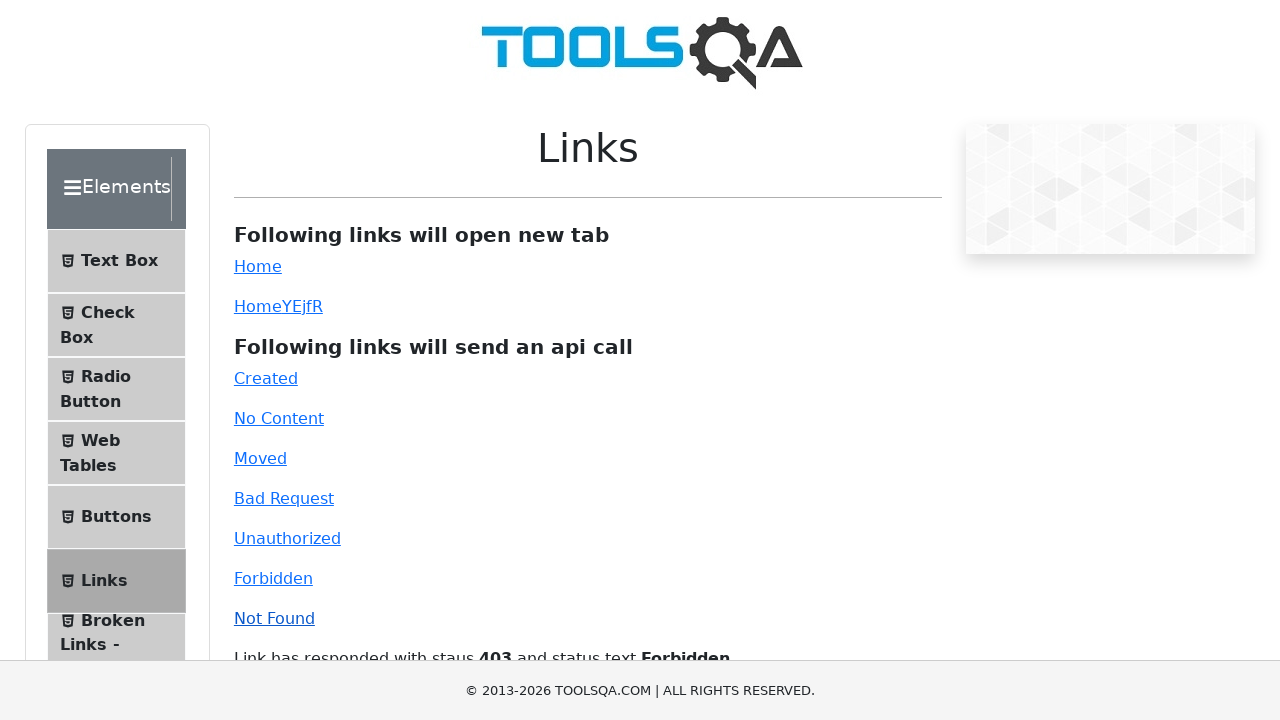

Clicked response status after Invalid URL link at (687, 658) on xpath=//p[@id='linkResponse']/b[2]
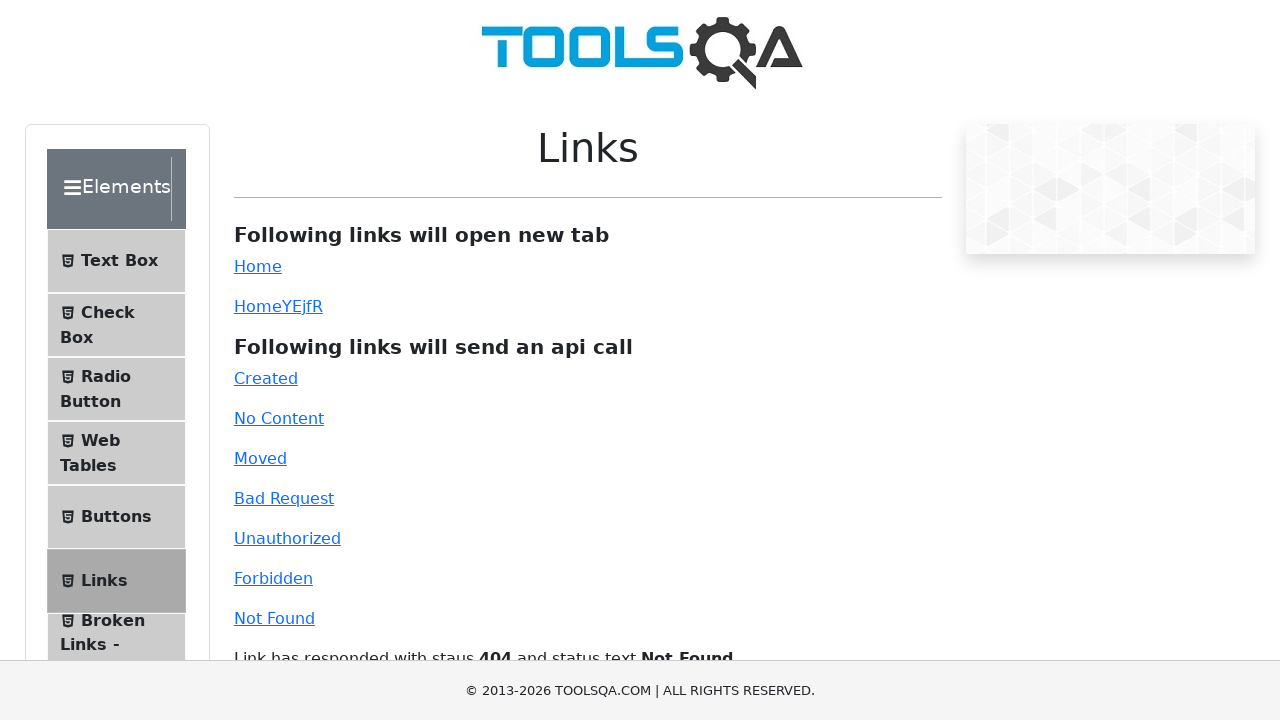

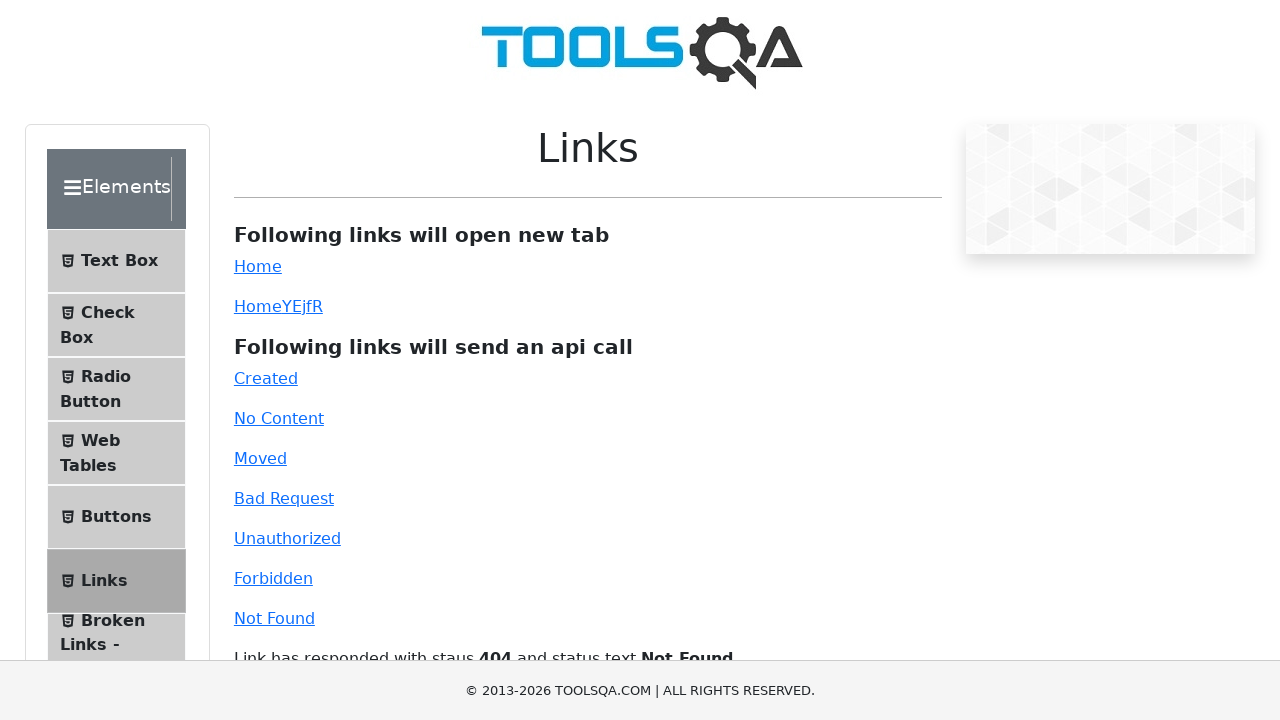